Navigates to a test blog page and verifies that text input fields are present on the page

Starting URL: http://only-testing-blog.blogspot.in/2013/09/testing.html

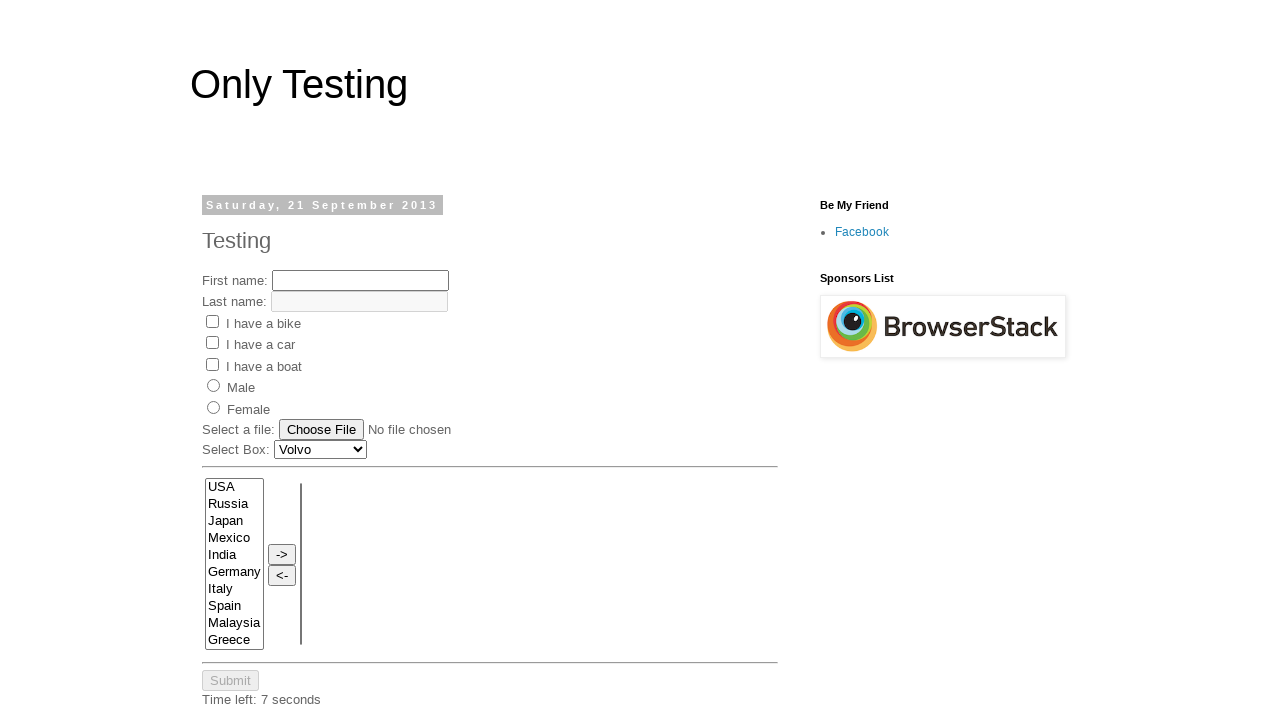

Located all text input fields on the page
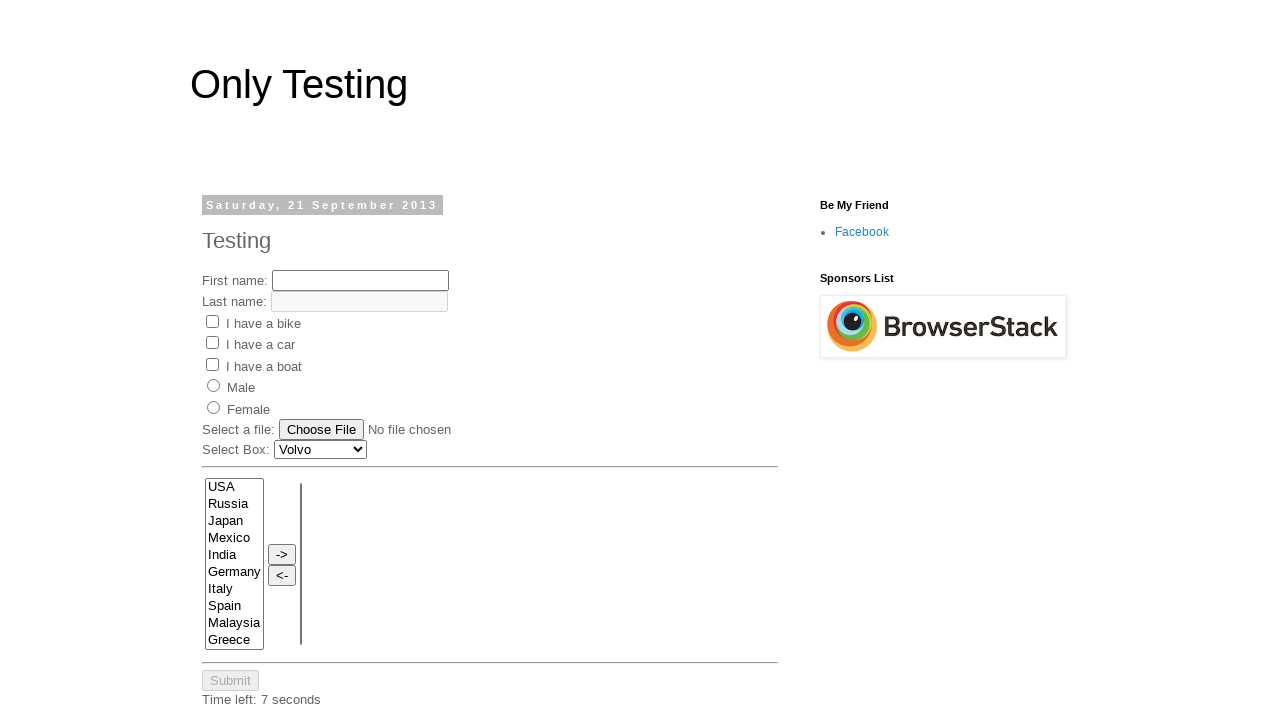

Waited for first text input field to be present
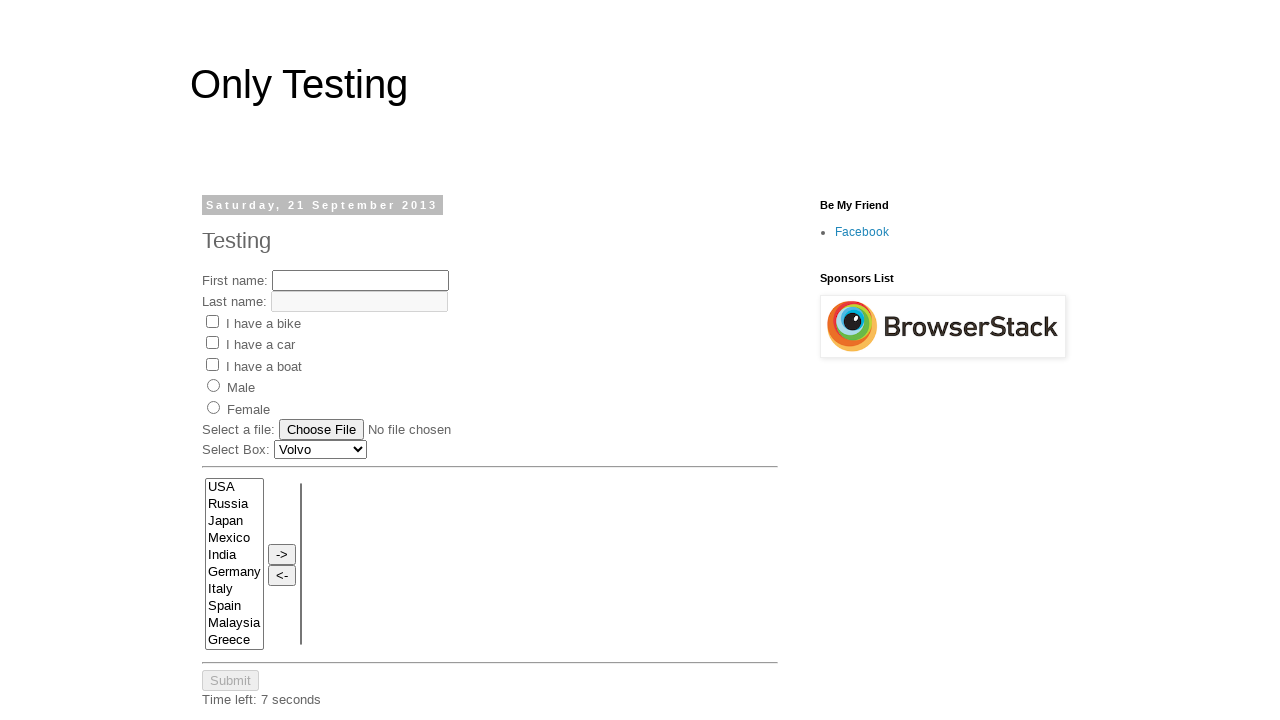

Counted text input fields: 2 fields found
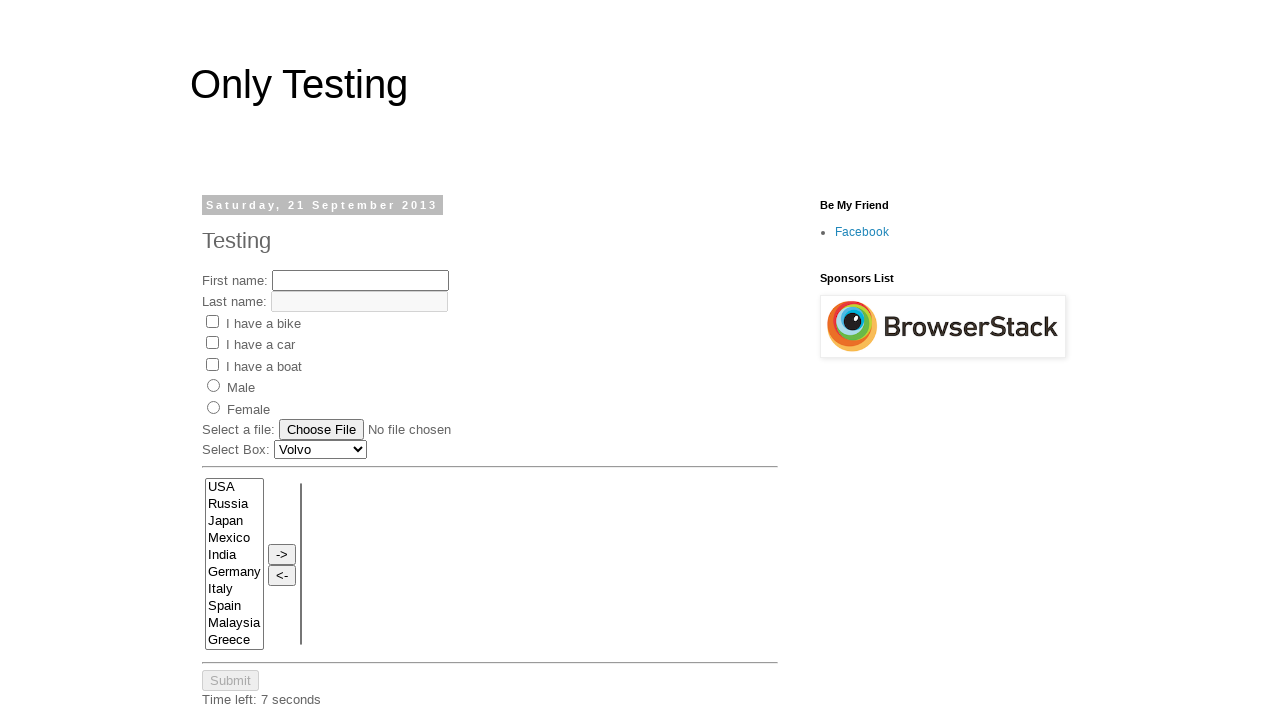

Printed text field count to console: 2
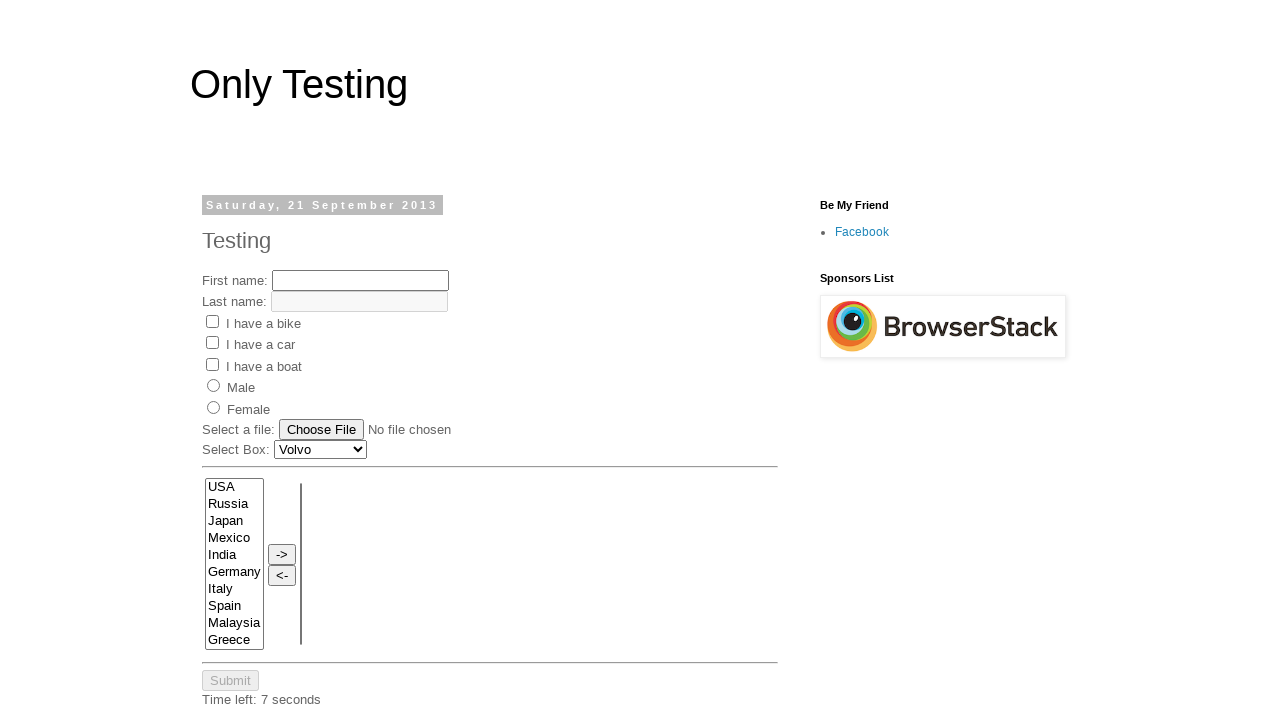

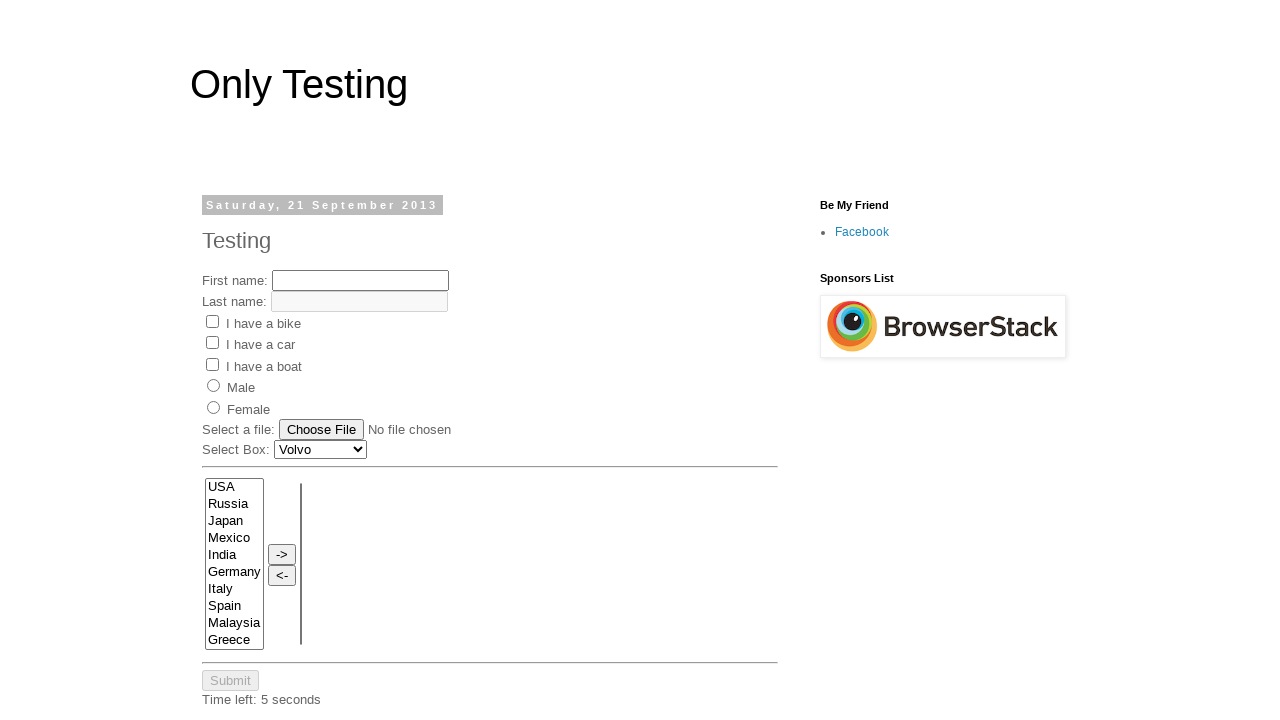